Tests accepting a simple JavaScript alert by clicking the JS Alert button and accepting the alert dialog

Starting URL: https://the-internet.herokuapp.com/javascript_alerts

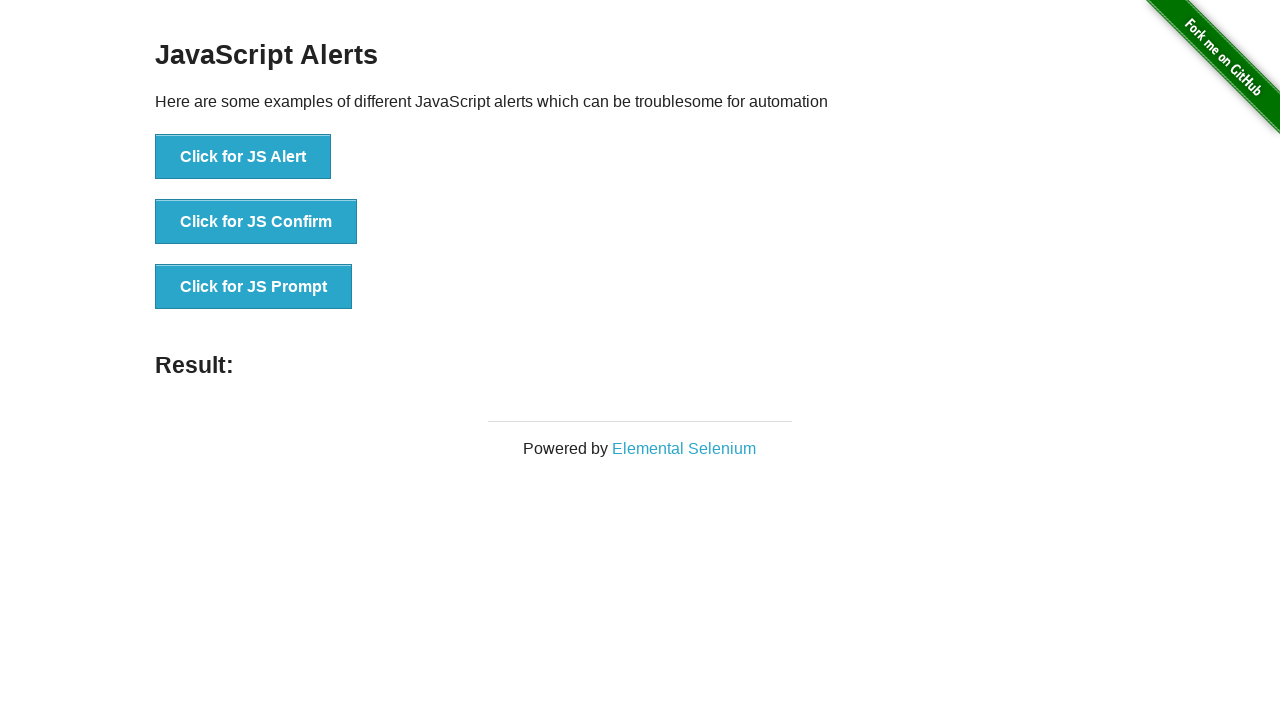

Clicked the JS Alert button at (243, 157) on [onclick='jsAlert()']
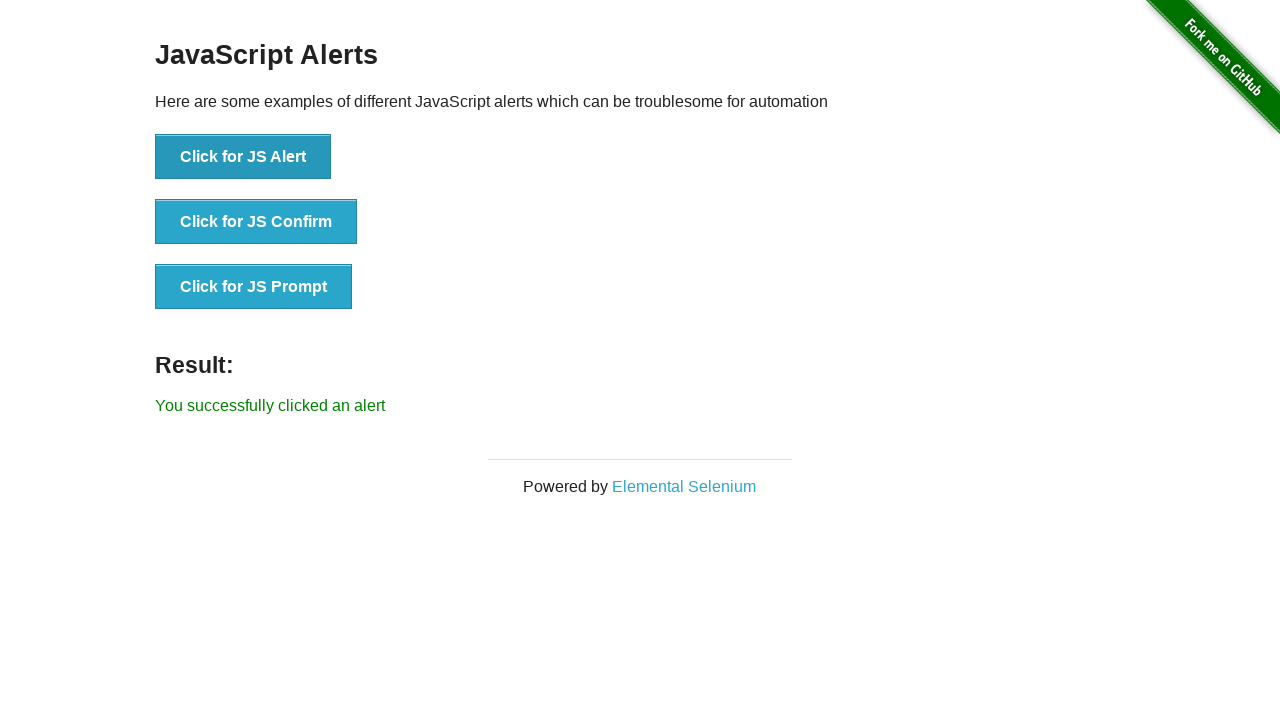

Set up dialog handler to accept alerts
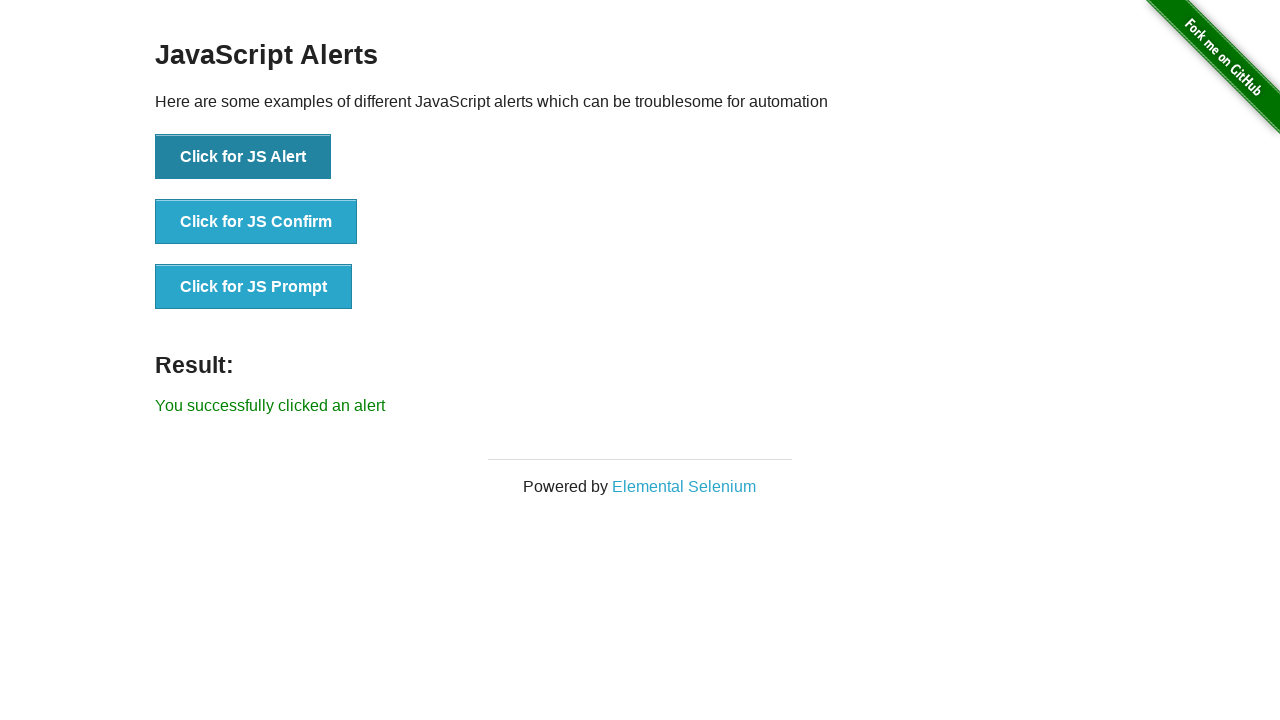

Alert dialog was accepted and result message appeared
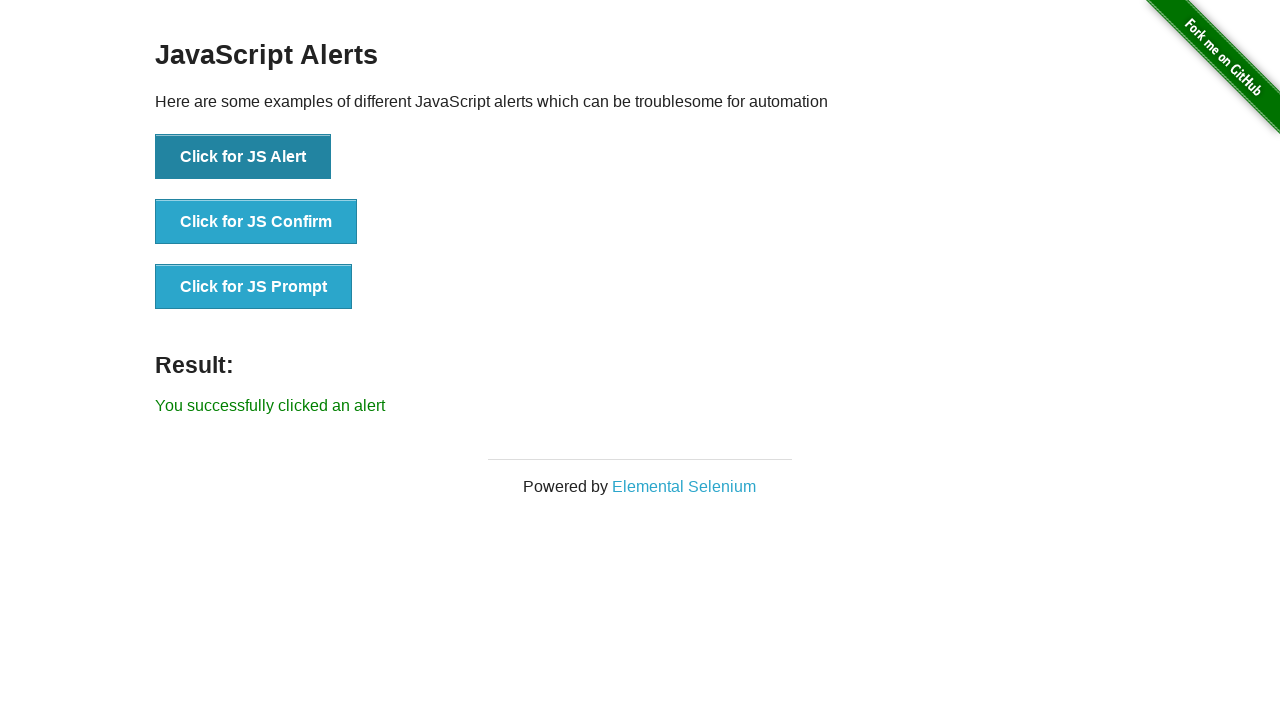

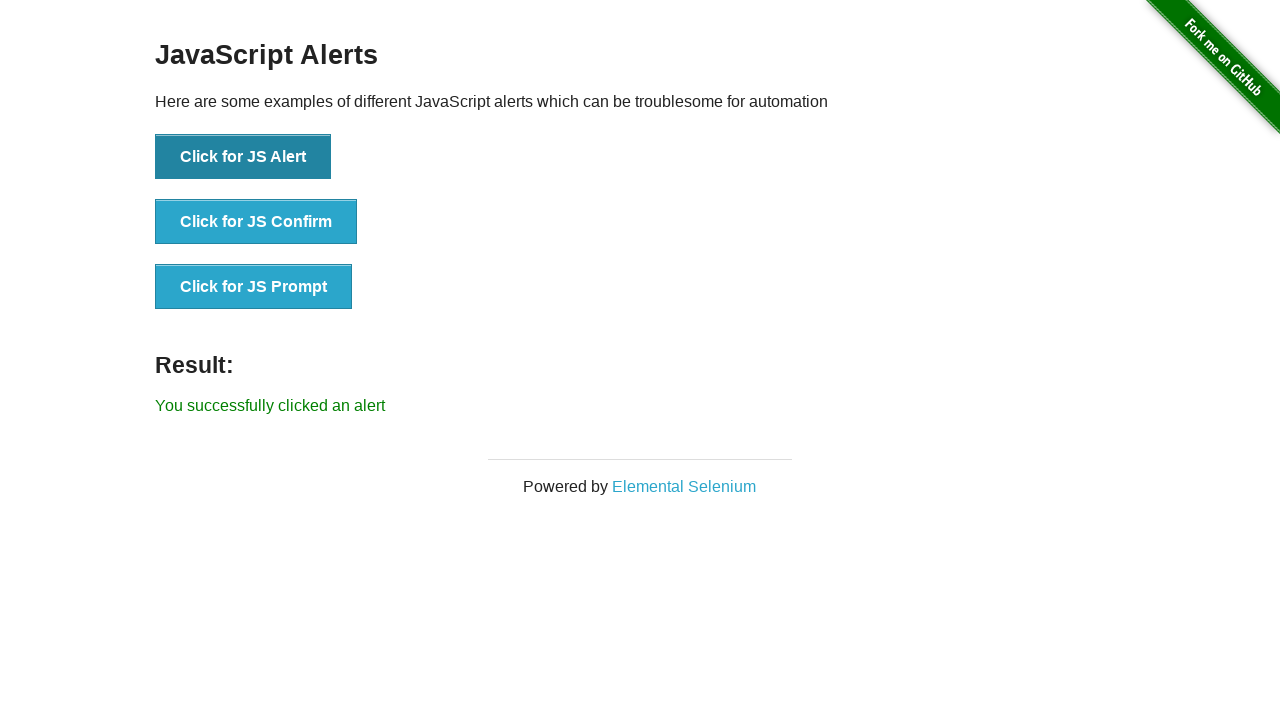